Tests the Python.org website search functionality by searching for "pycon" and verifying results are found

Starting URL: http://www.python.org

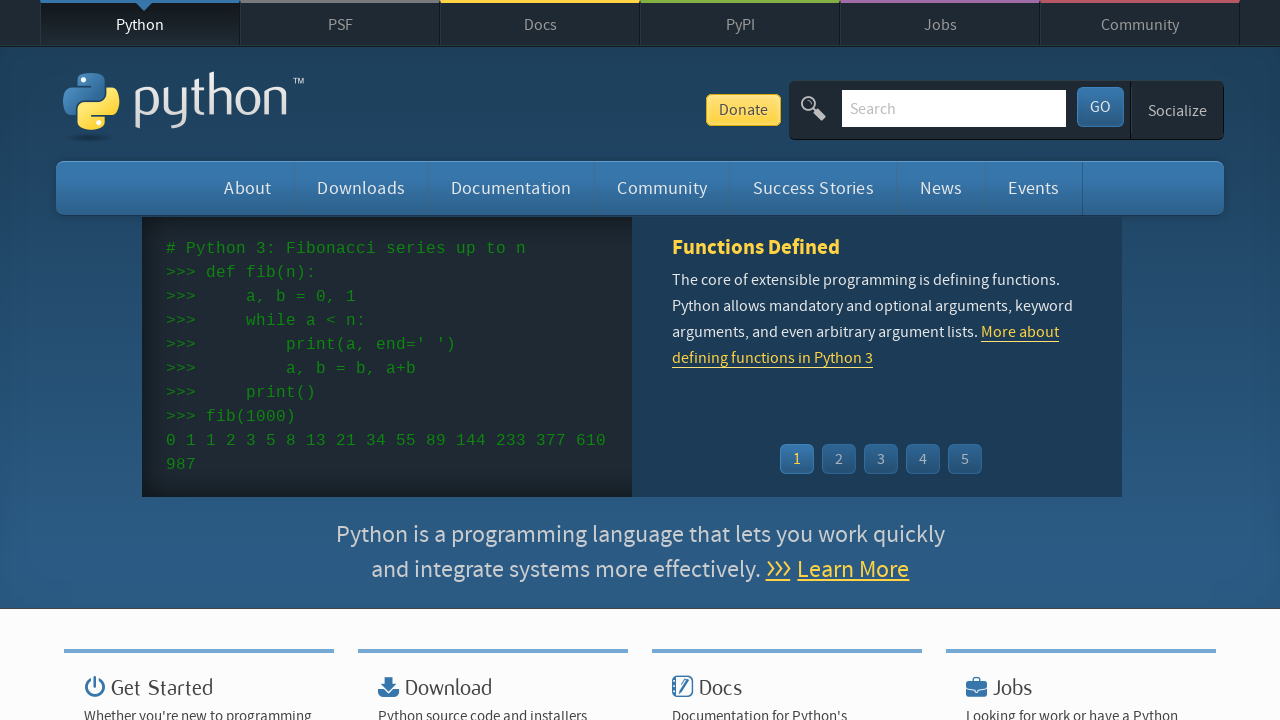

Filled search box with 'pycon' on input[name='q']
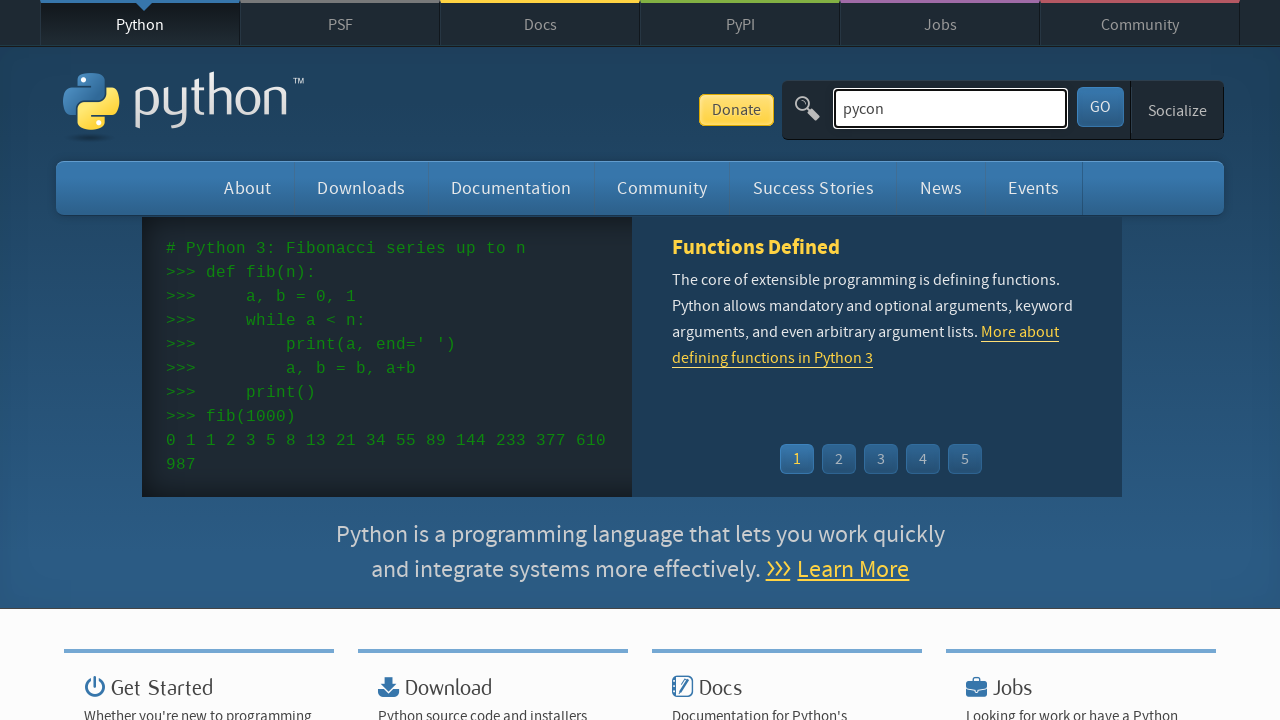

Pressed Enter to submit search for 'pycon' on input[name='q']
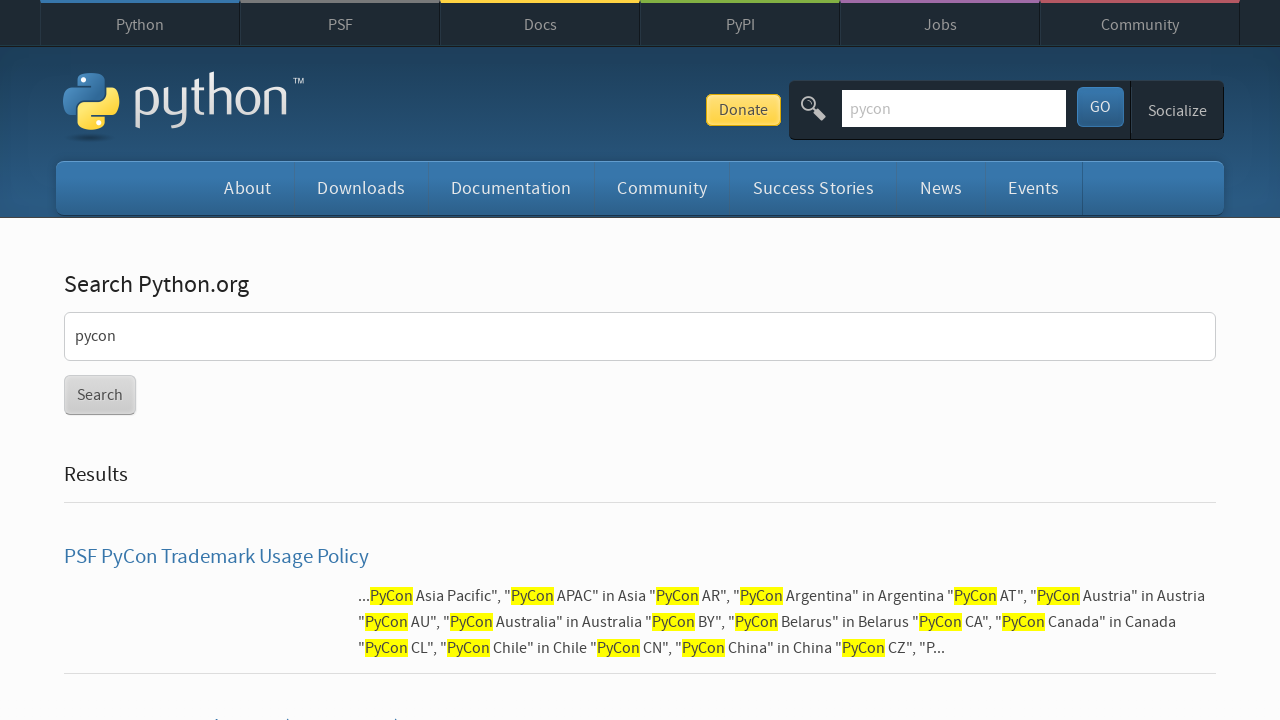

Search results loaded successfully
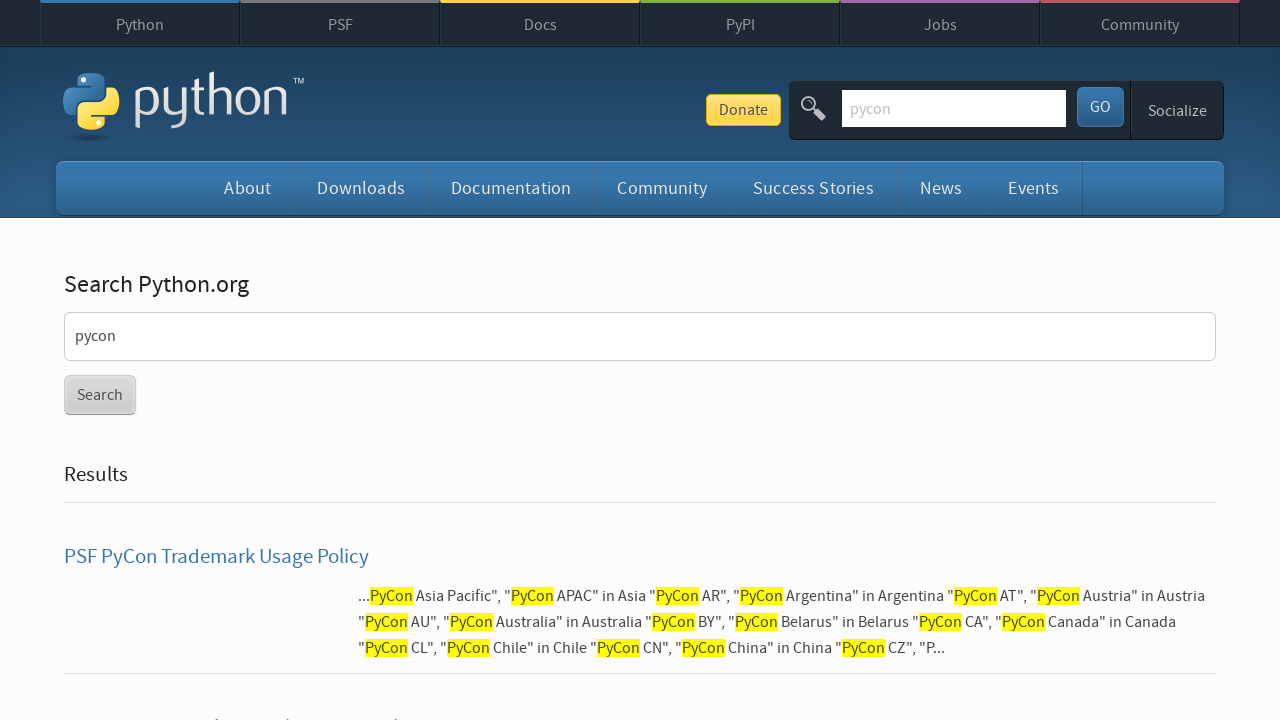

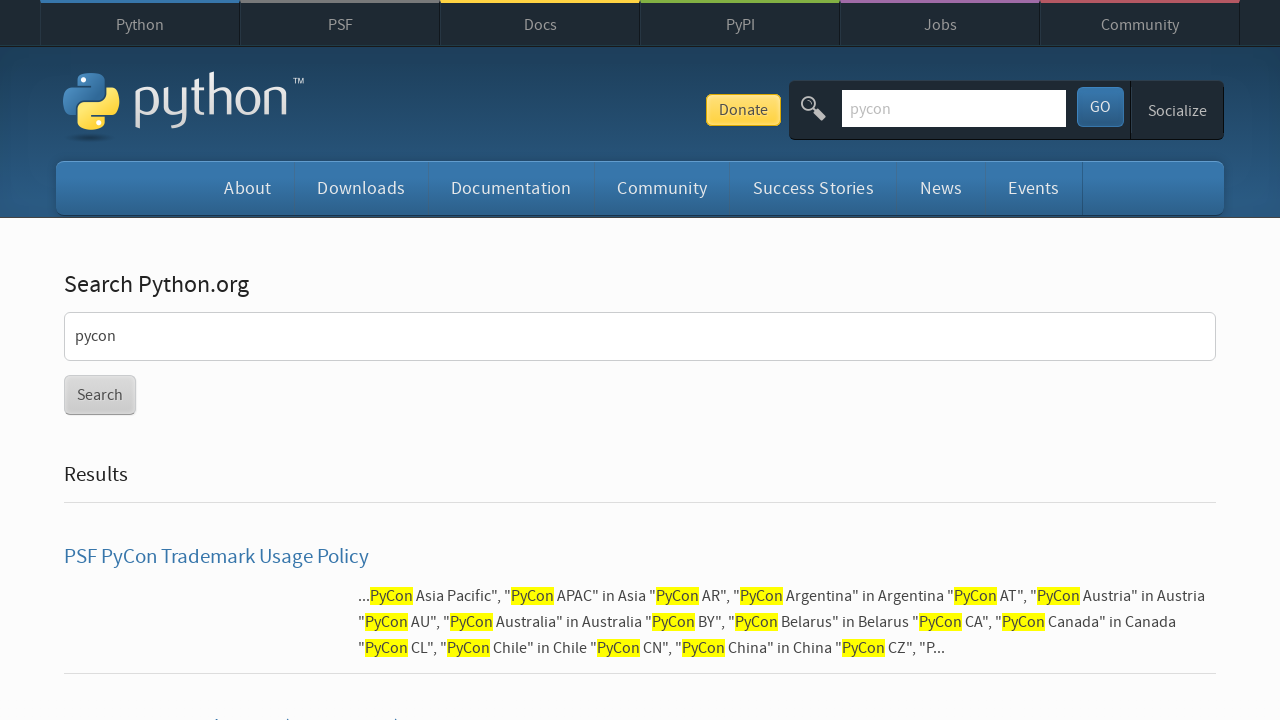